Tests an e-commerce grocery site by adding specific items to cart, proceeding to checkout, and applying a promo code

Starting URL: https://rahulshettyacademy.com/seleniumPractise/#/

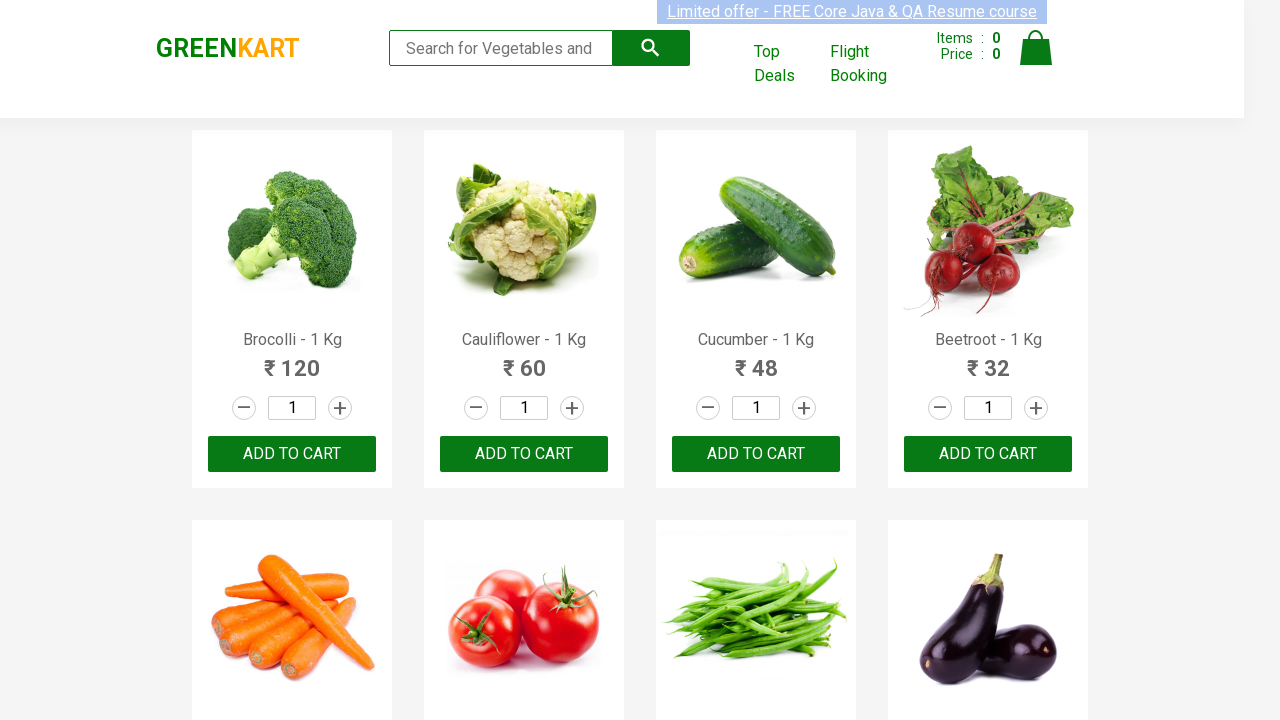

Retrieved all product elements from the page
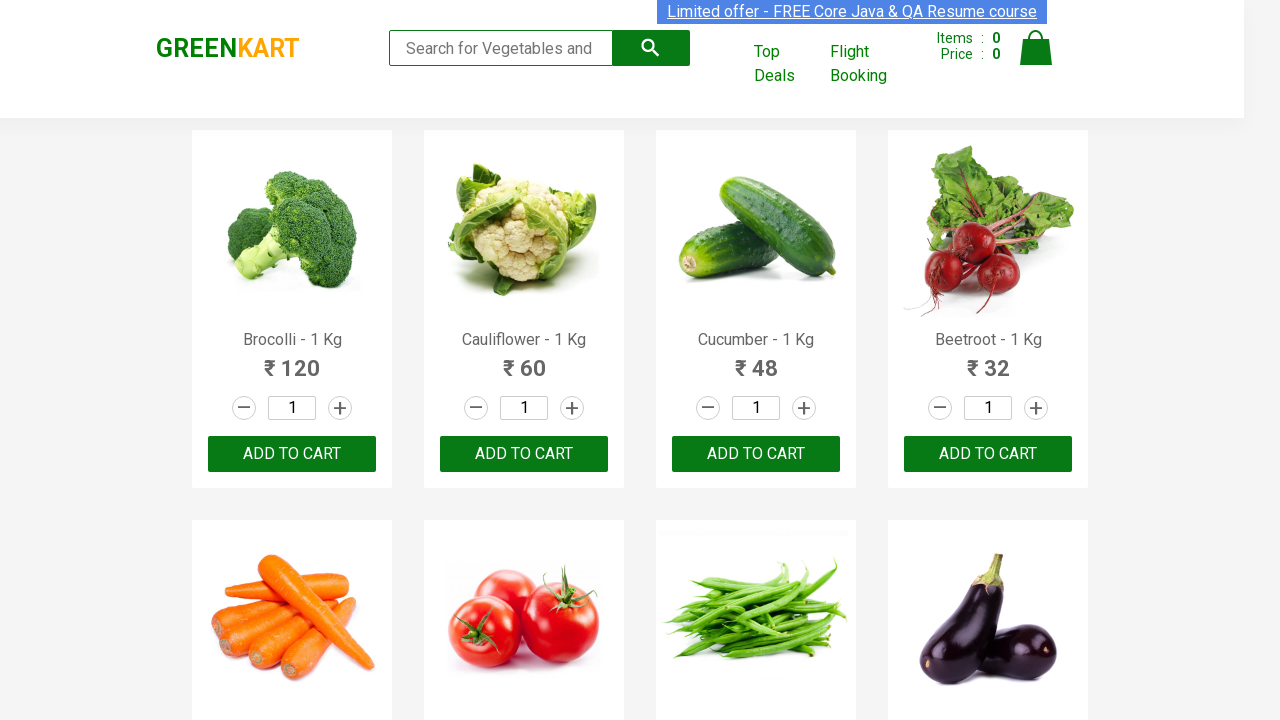

Retrieved product text: Brocolli - 1 Kg
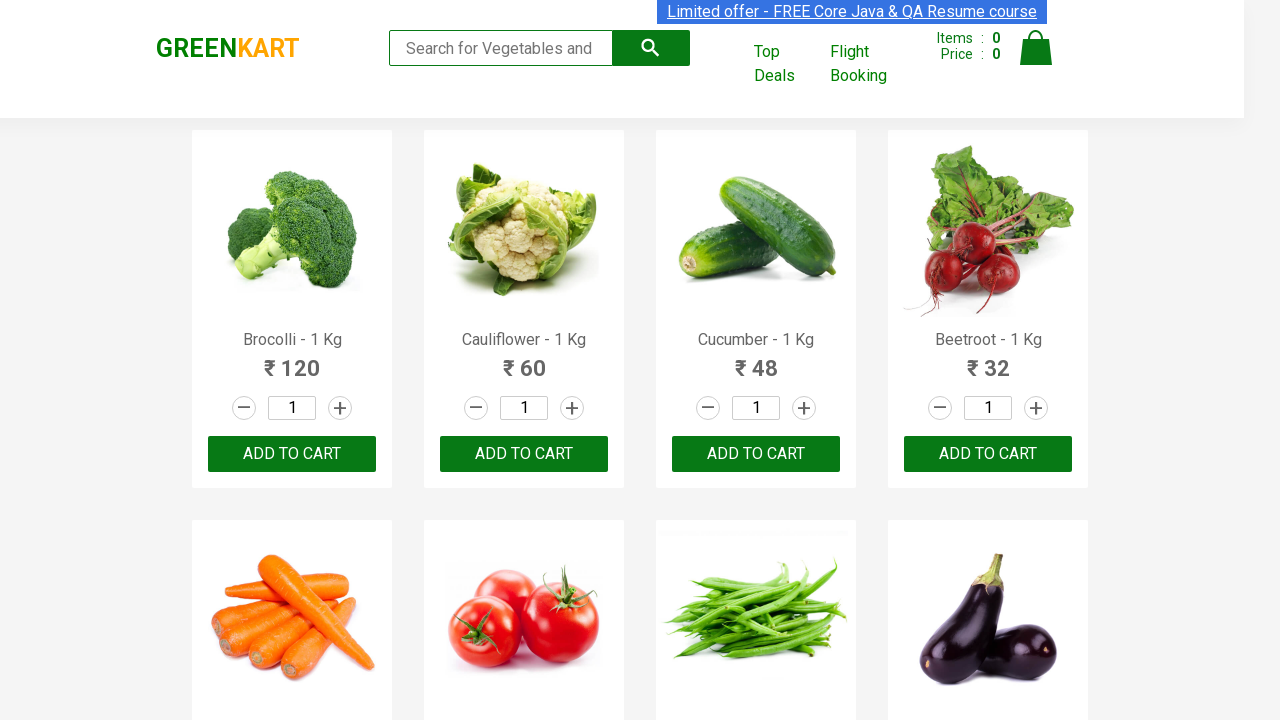

Added 'Brocolli' to cart at (292, 454) on div.product-action >> nth=0
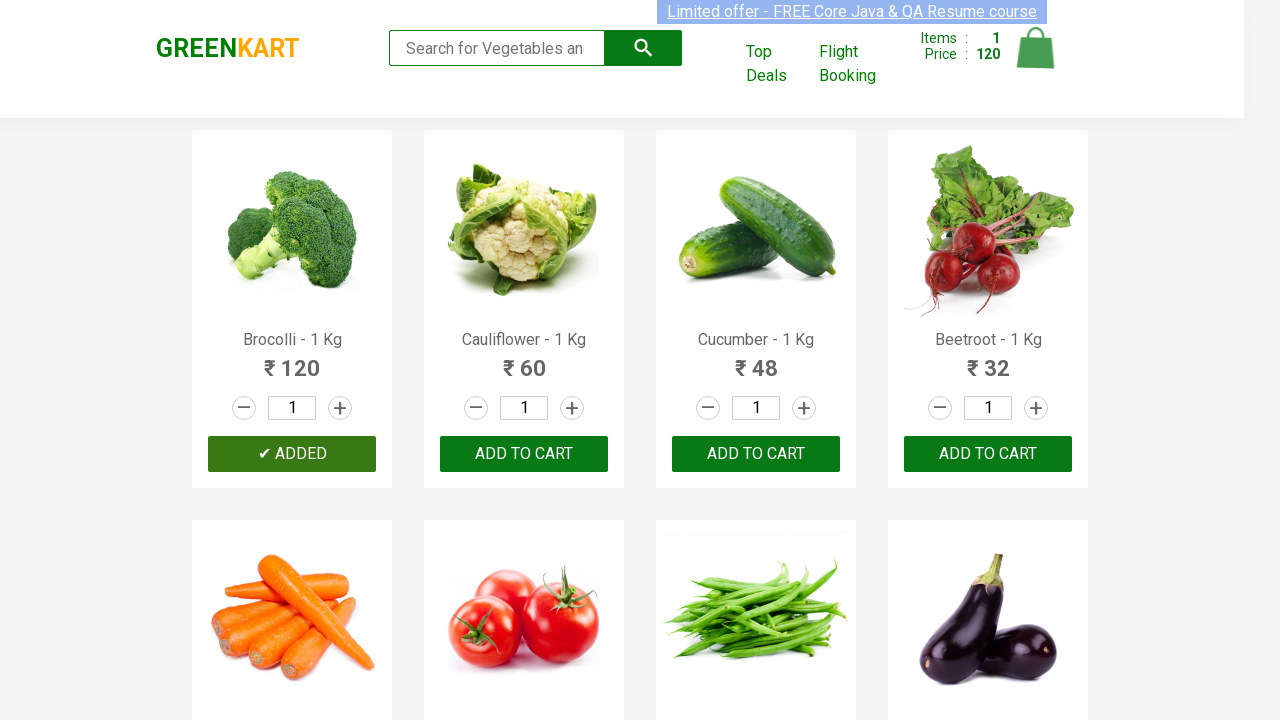

Retrieved product text: Cauliflower - 1 Kg
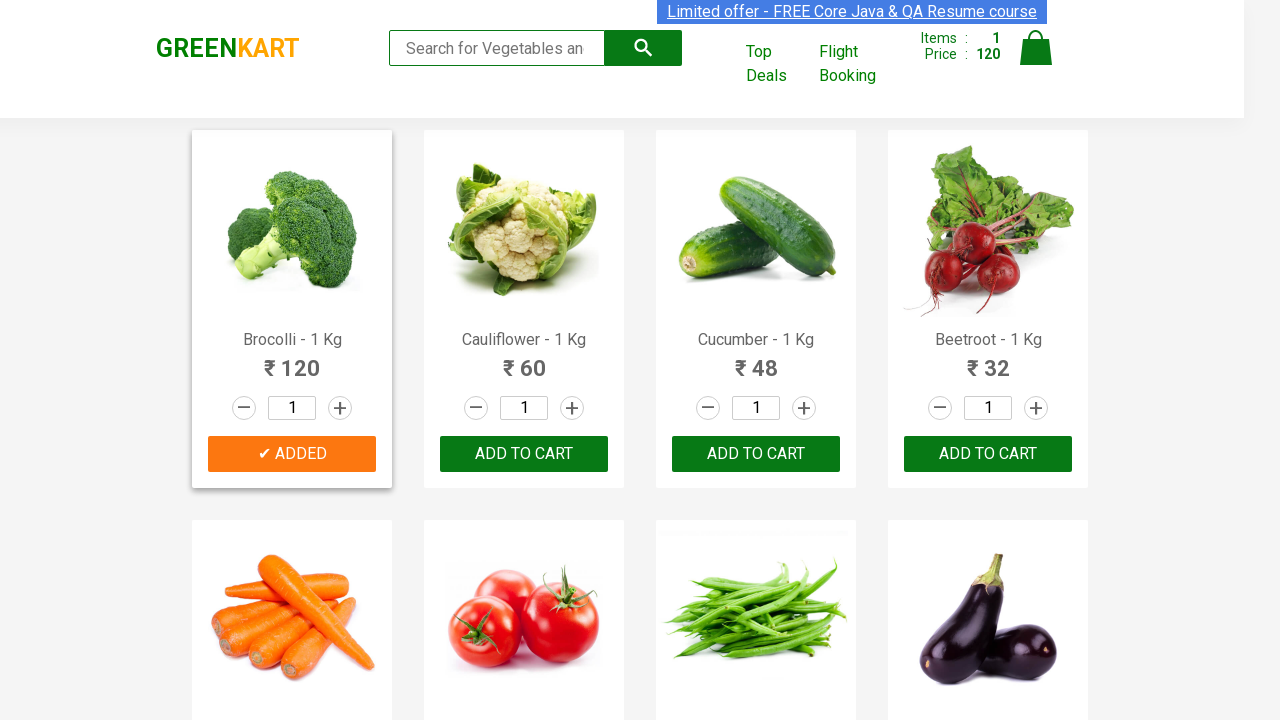

Retrieved product text: Cucumber - 1 Kg
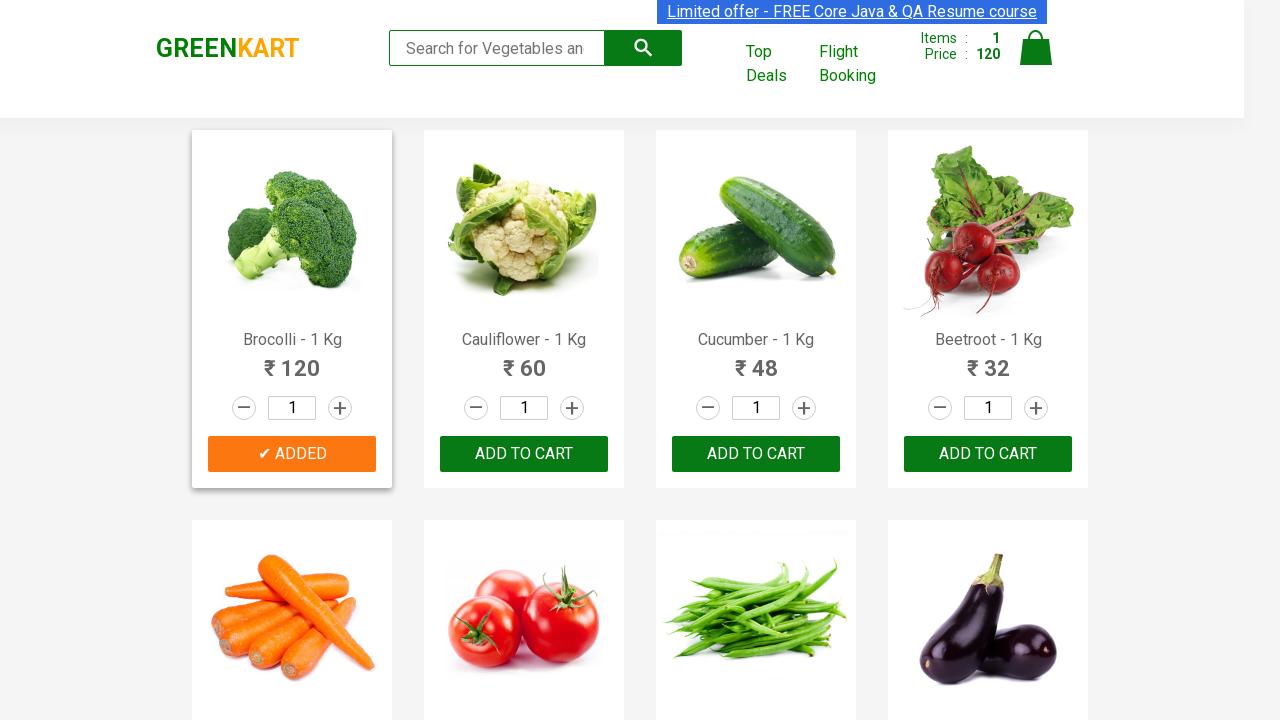

Added 'Cucumber' to cart at (756, 454) on div.product-action >> nth=2
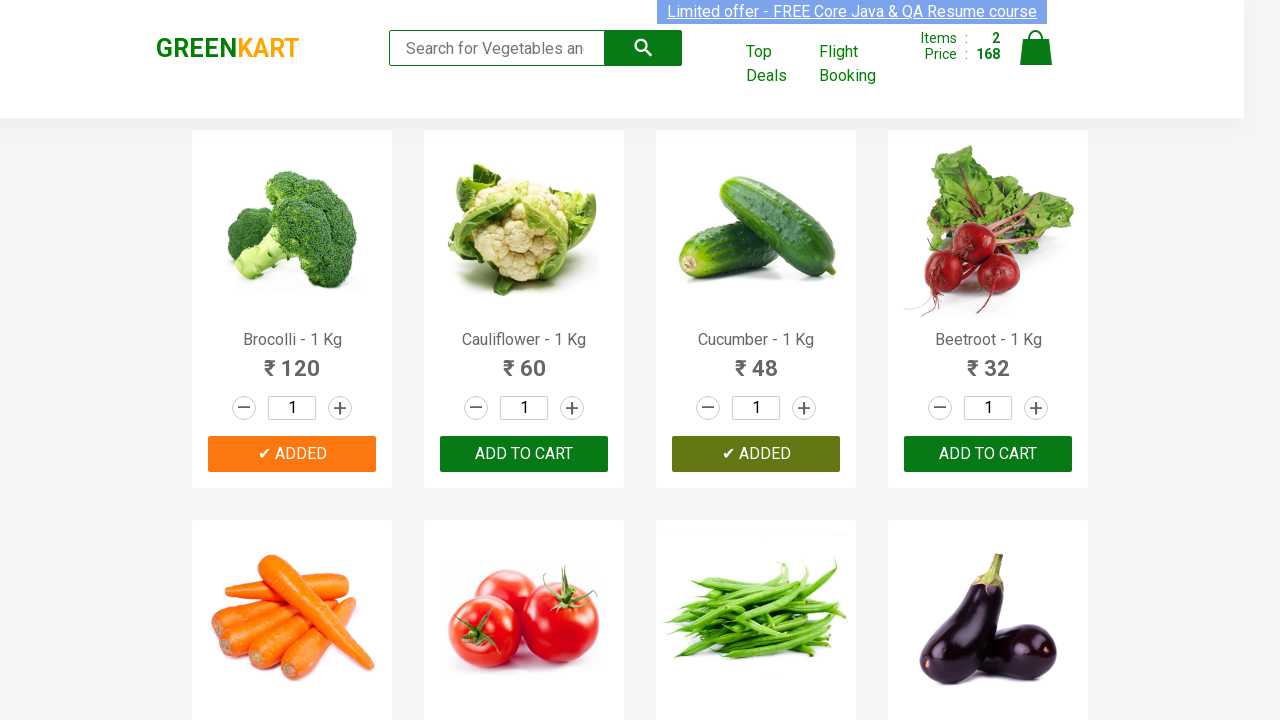

Retrieved product text: Beetroot - 1 Kg
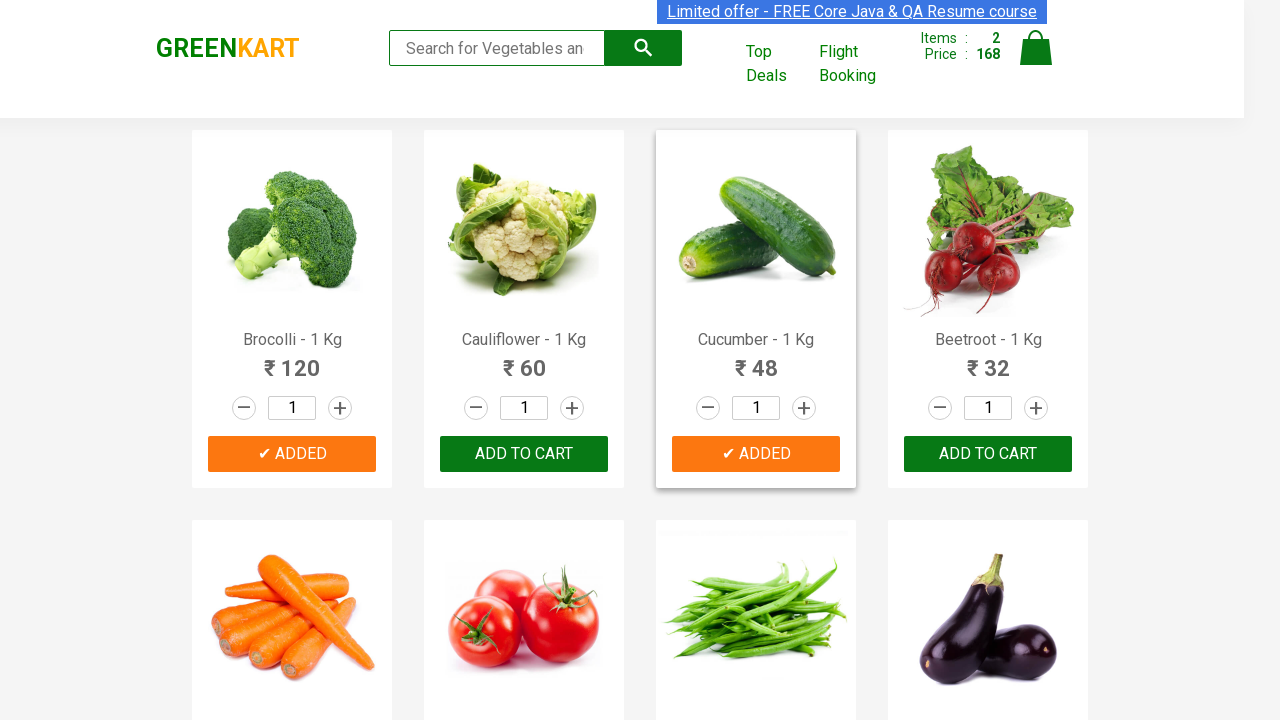

Retrieved product text: Carrot - 1 Kg
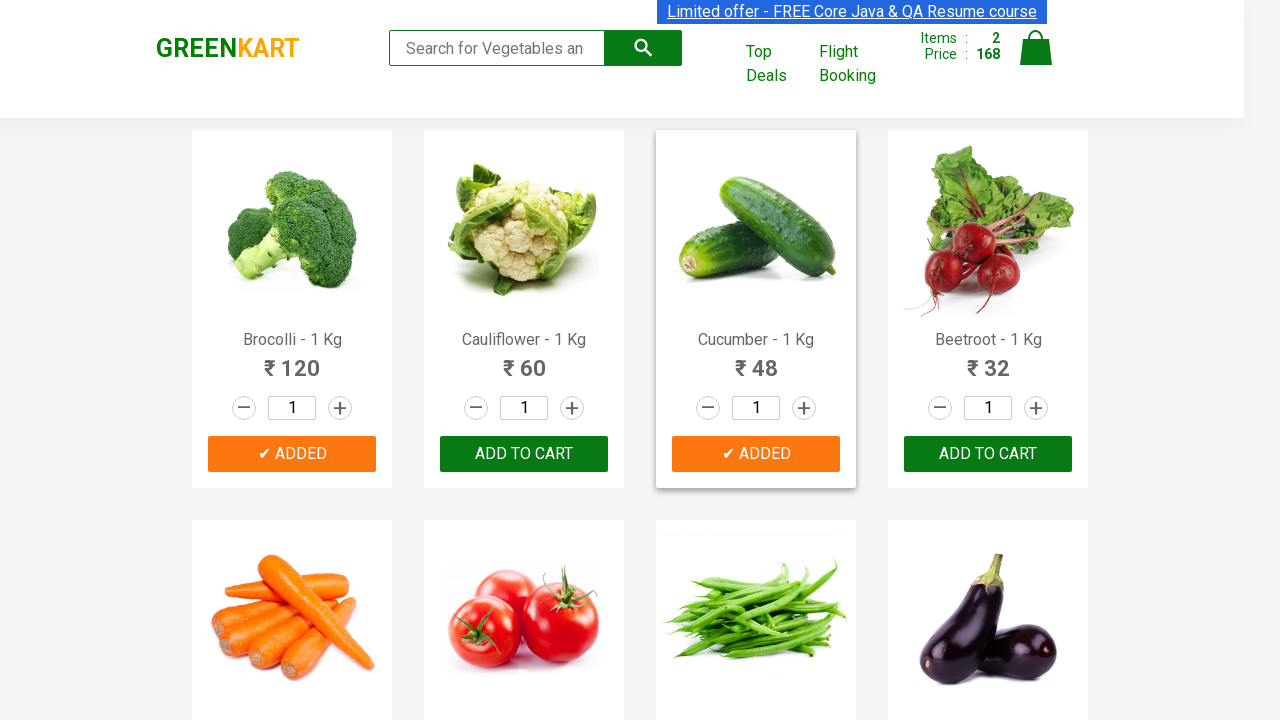

Added 'Carrot' to cart at (292, 360) on div.product-action >> nth=4
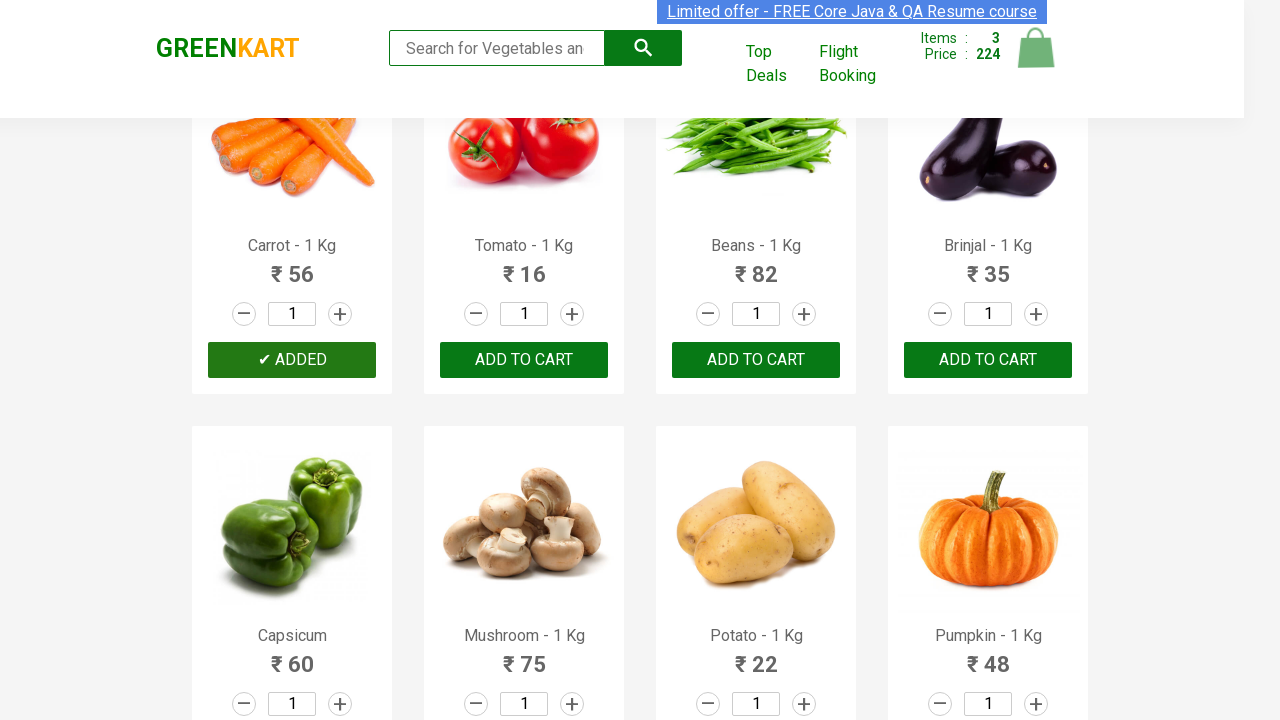

Clicked on cart icon at (1036, 48) on img[alt='Cart']
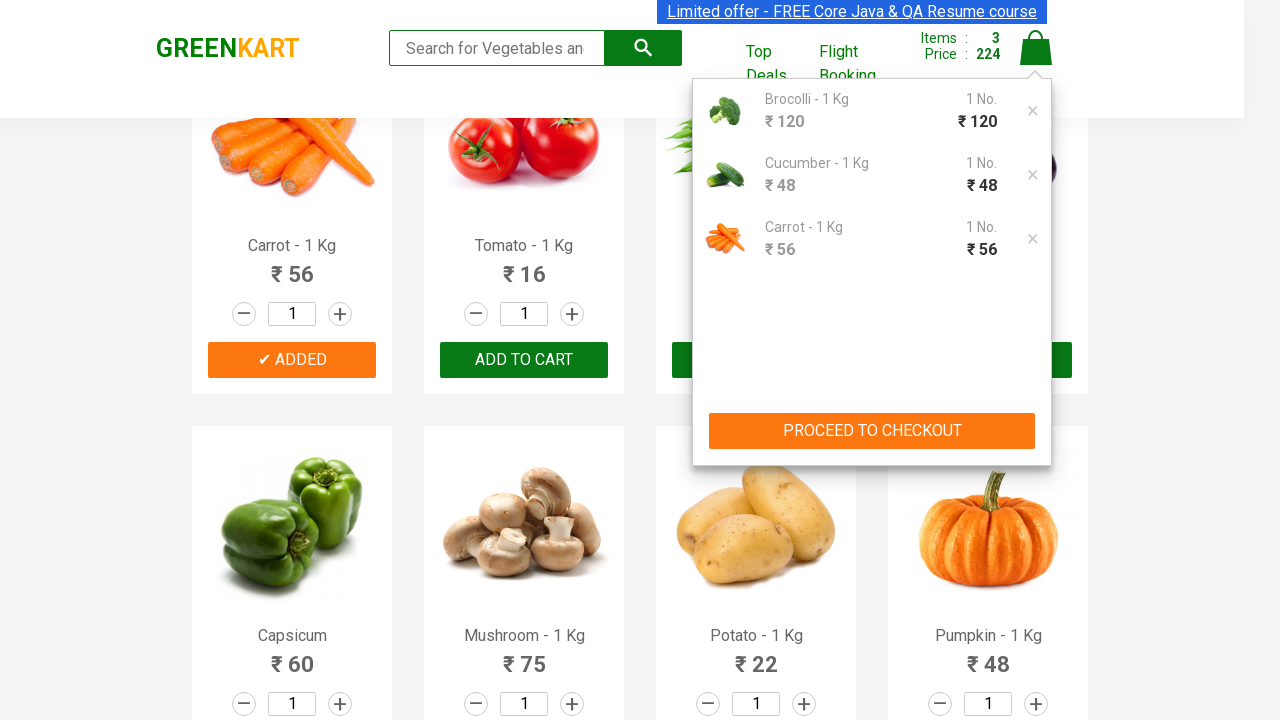

Clicked PROCEED TO CHECKOUT button at (872, 431) on button:has-text('PROCEED TO CHECKOUT')
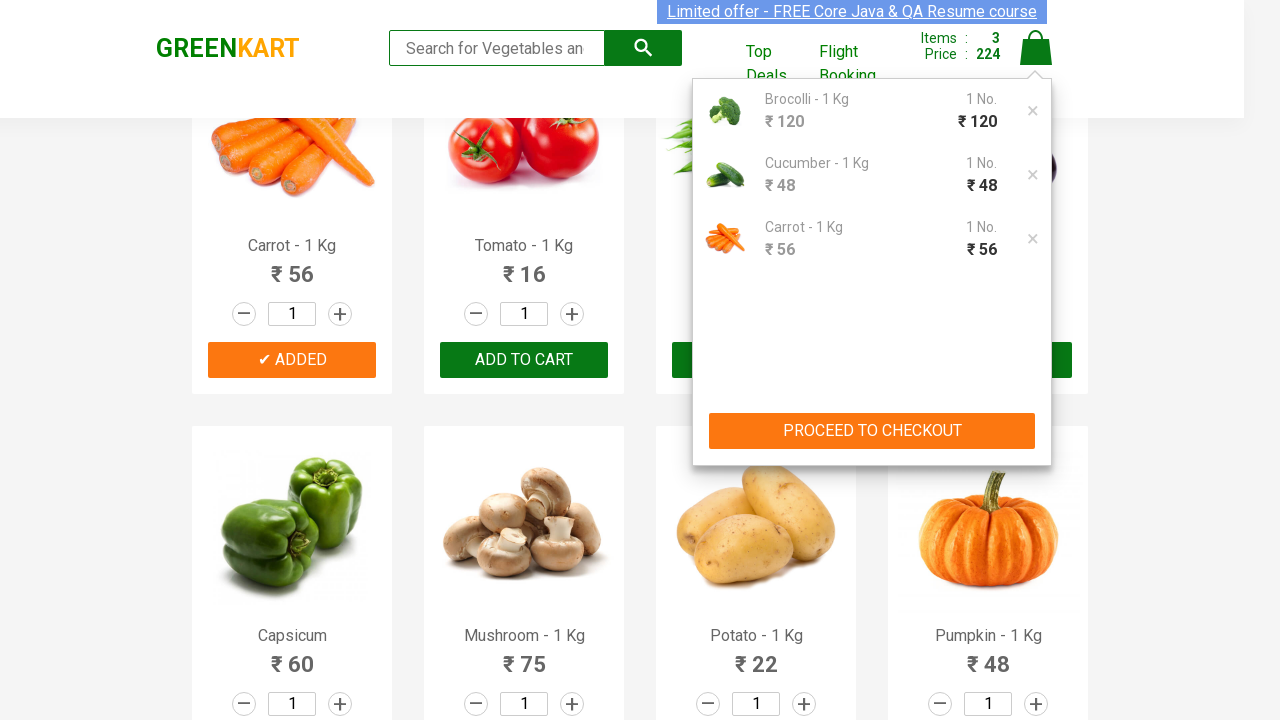

Promo code input field loaded
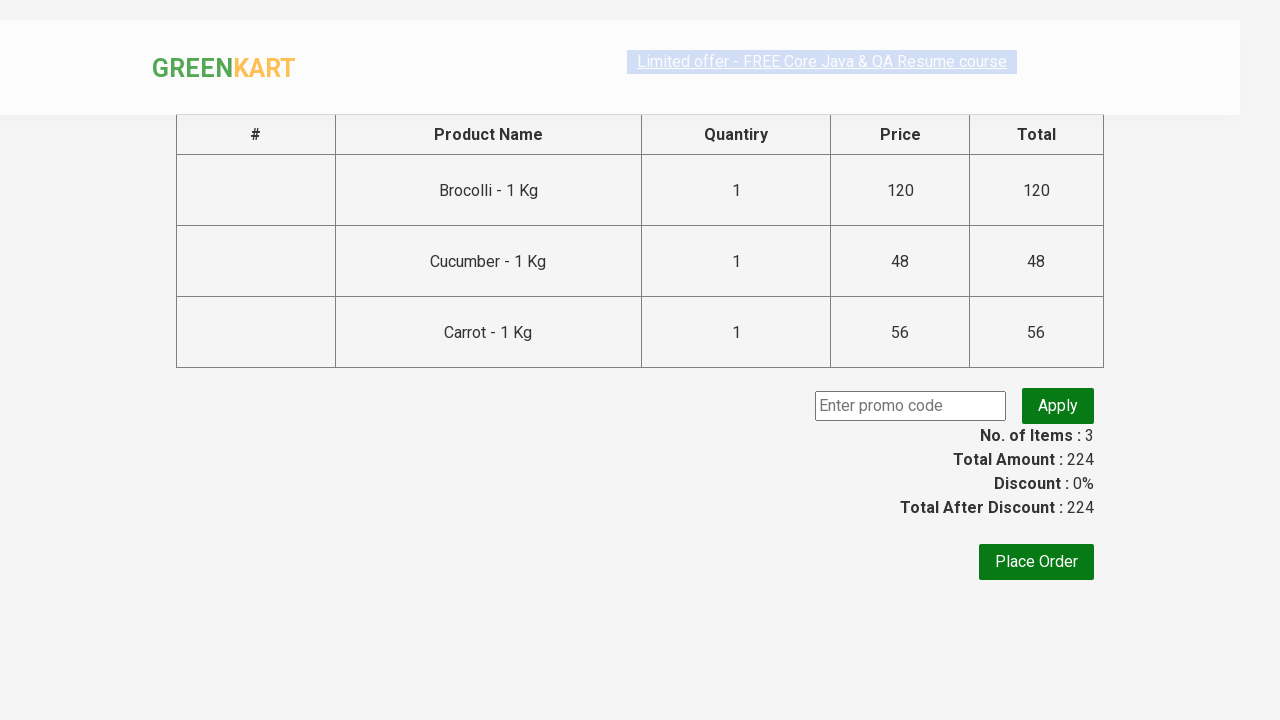

Entered promo code 'rahulshettyacademy' on input.promoCode
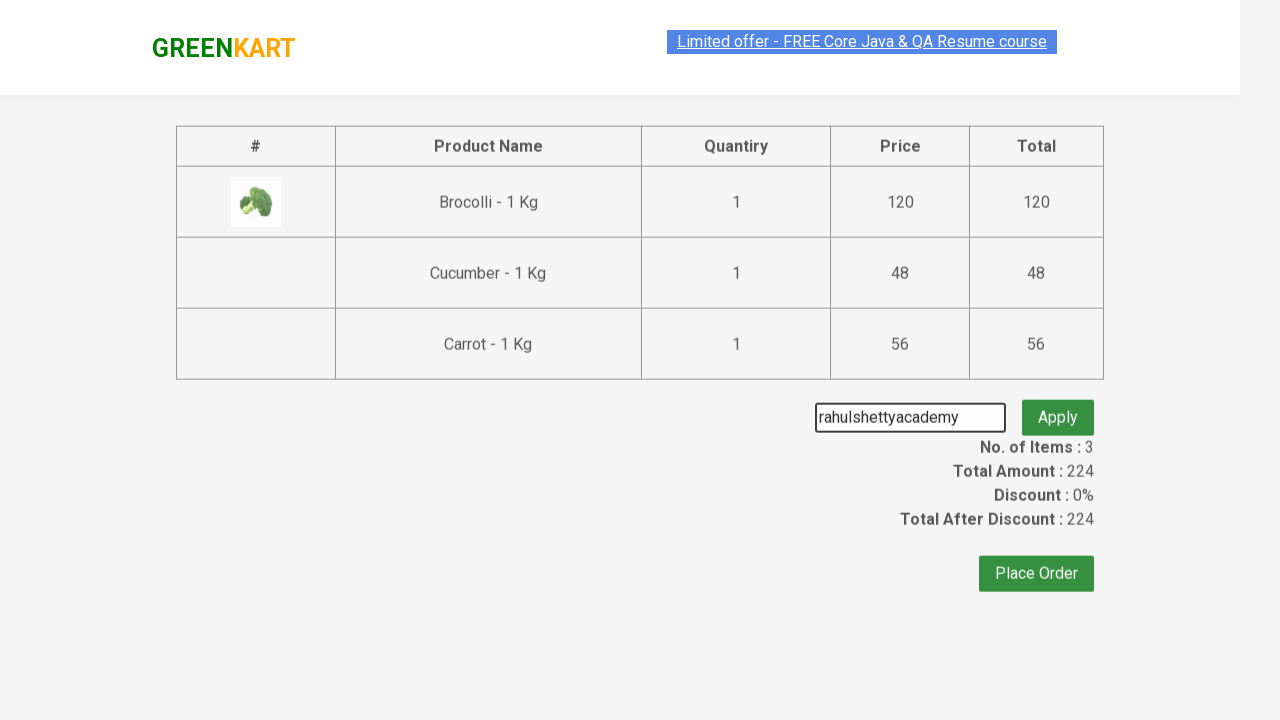

Clicked apply promo button at (1058, 406) on button.promoBtn
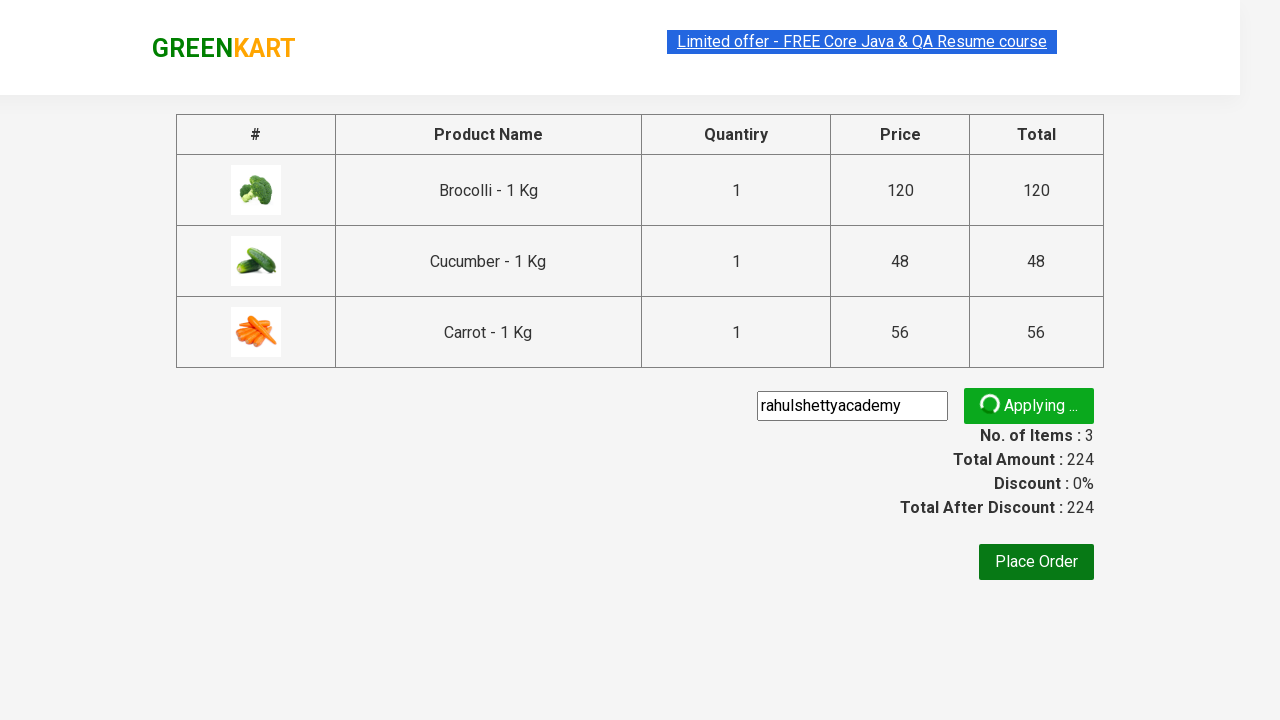

Promo info message appeared
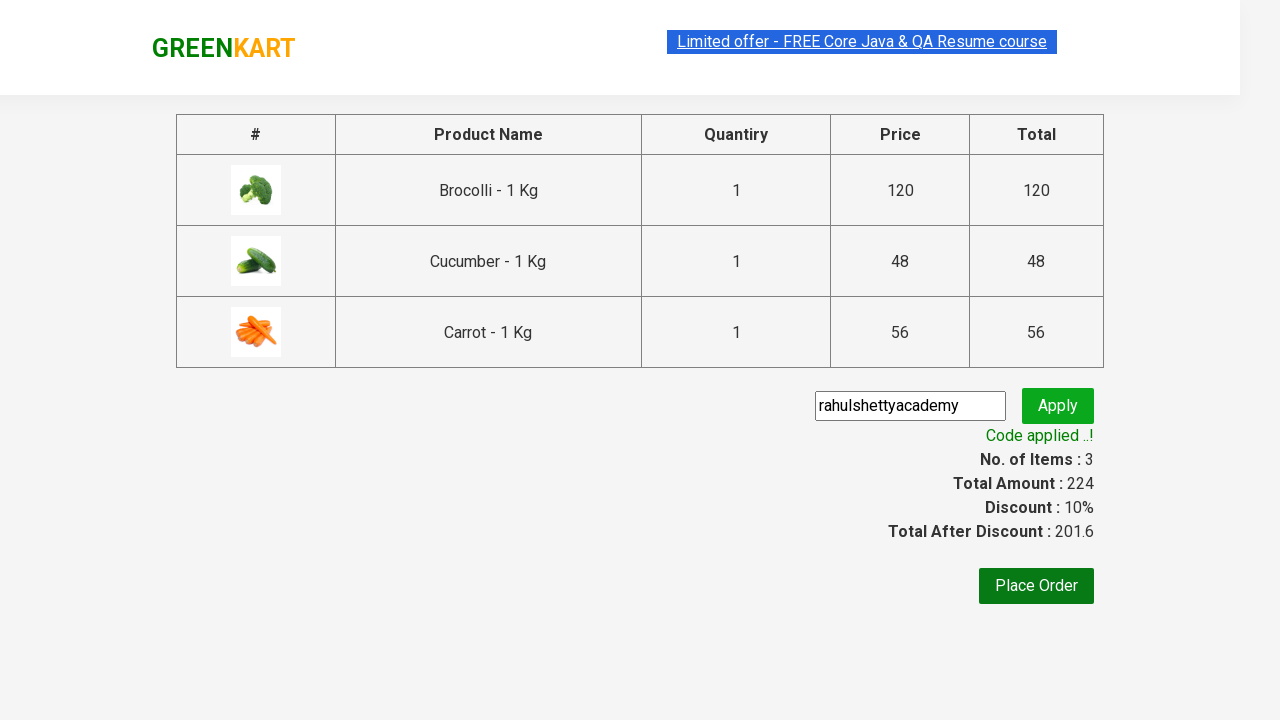

Retrieved promo message: Code applied ..!
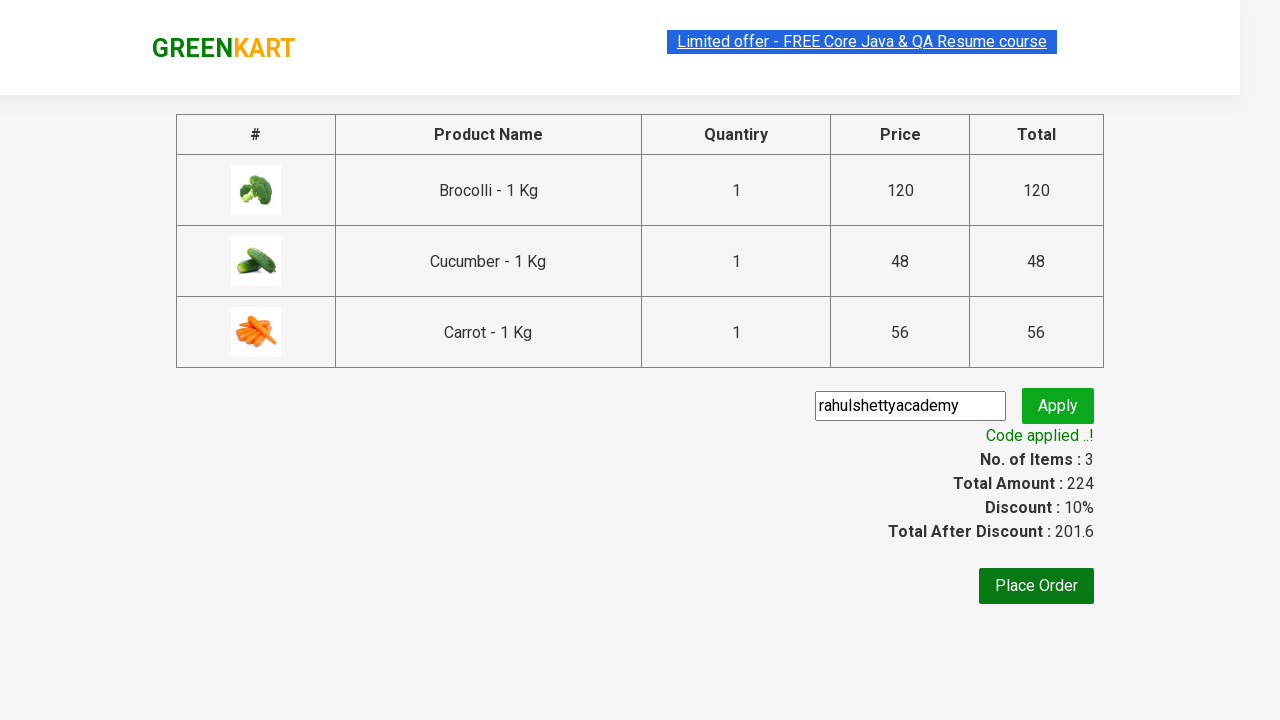

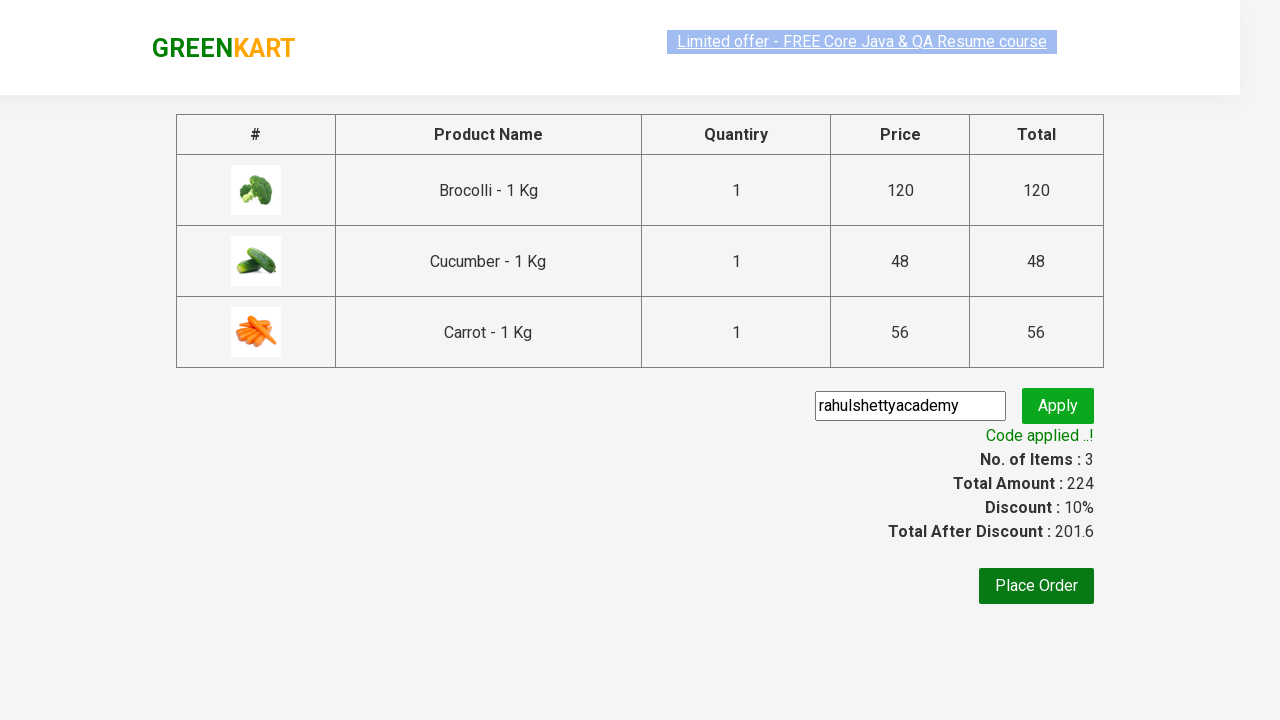